Tests JavaScript prompt/alert handling by switching to an iframe, clicking a button to trigger a prompt, entering text into the prompt, accepting it, and verifying the result text is displayed.

Starting URL: https://www.w3schools.com/jsref/tryit.asp?filename=tryjsref_prompt

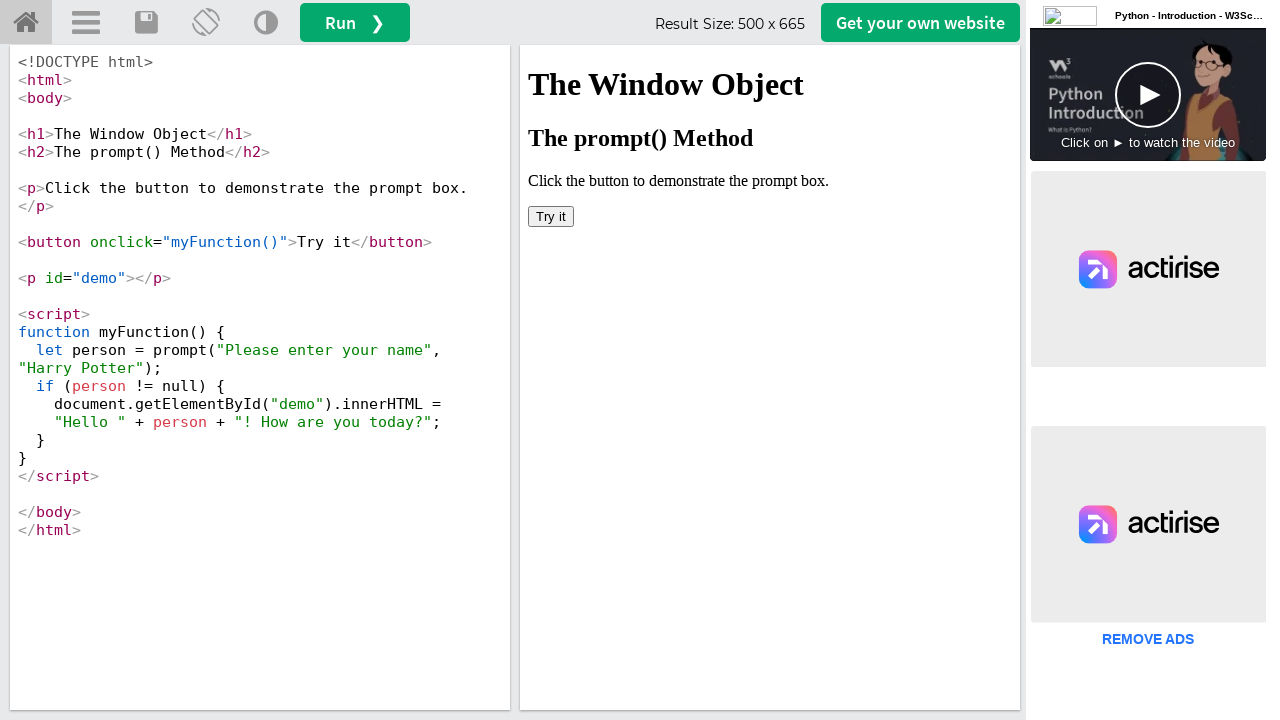

Located iframe with selector #iframeResult
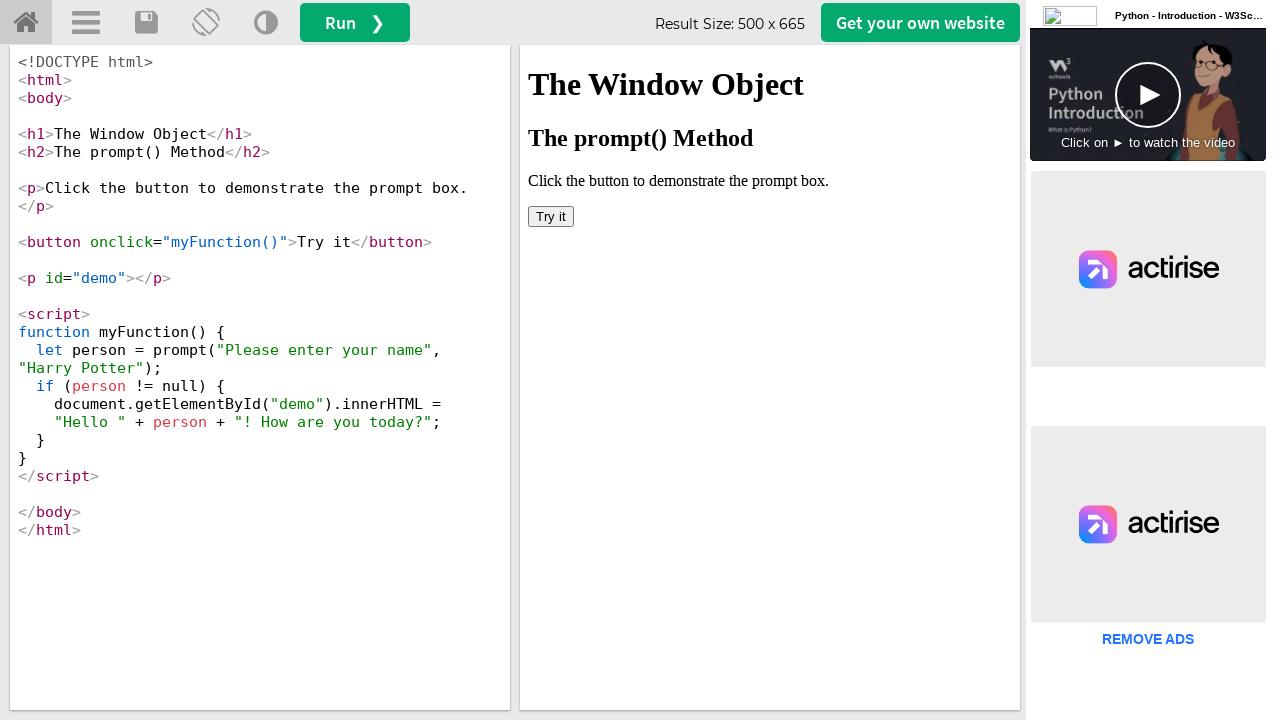

Set up dialog handler to accept prompt with 'Superman'
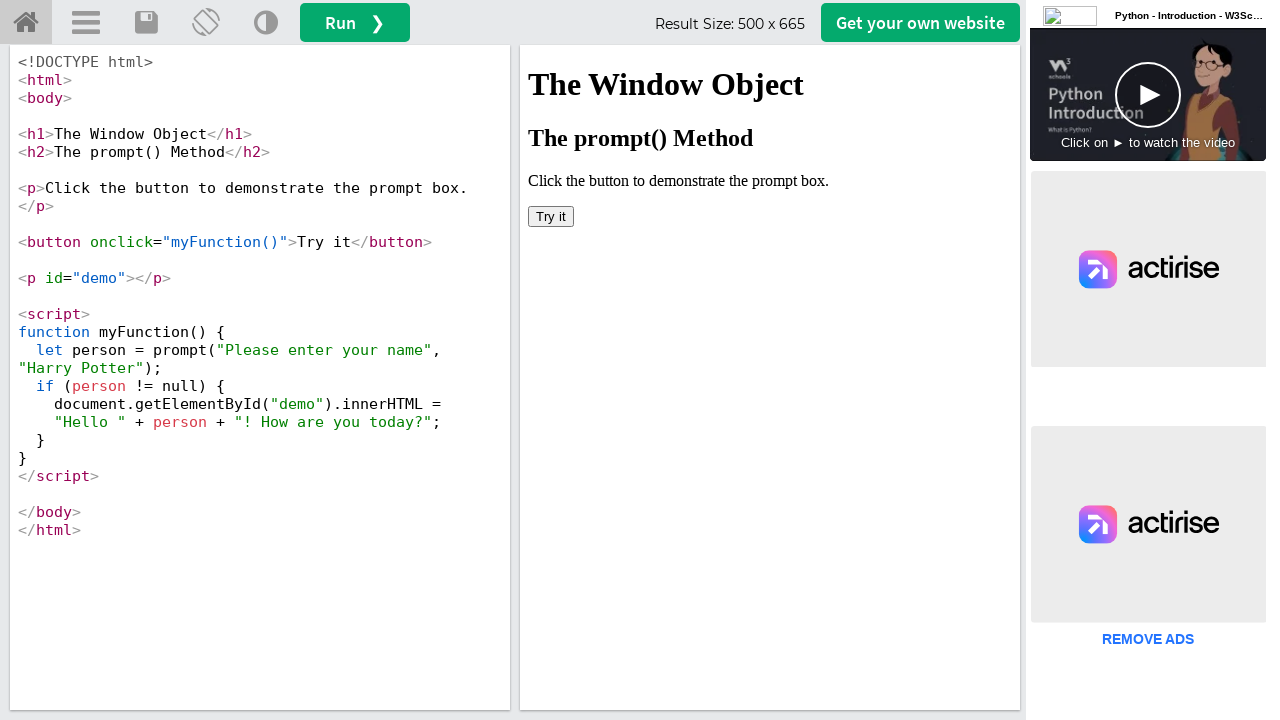

Clicked 'Try it' button to trigger JavaScript prompt at (551, 216) on #iframeResult >> internal:control=enter-frame >> xpath=//button[text()='Try it']
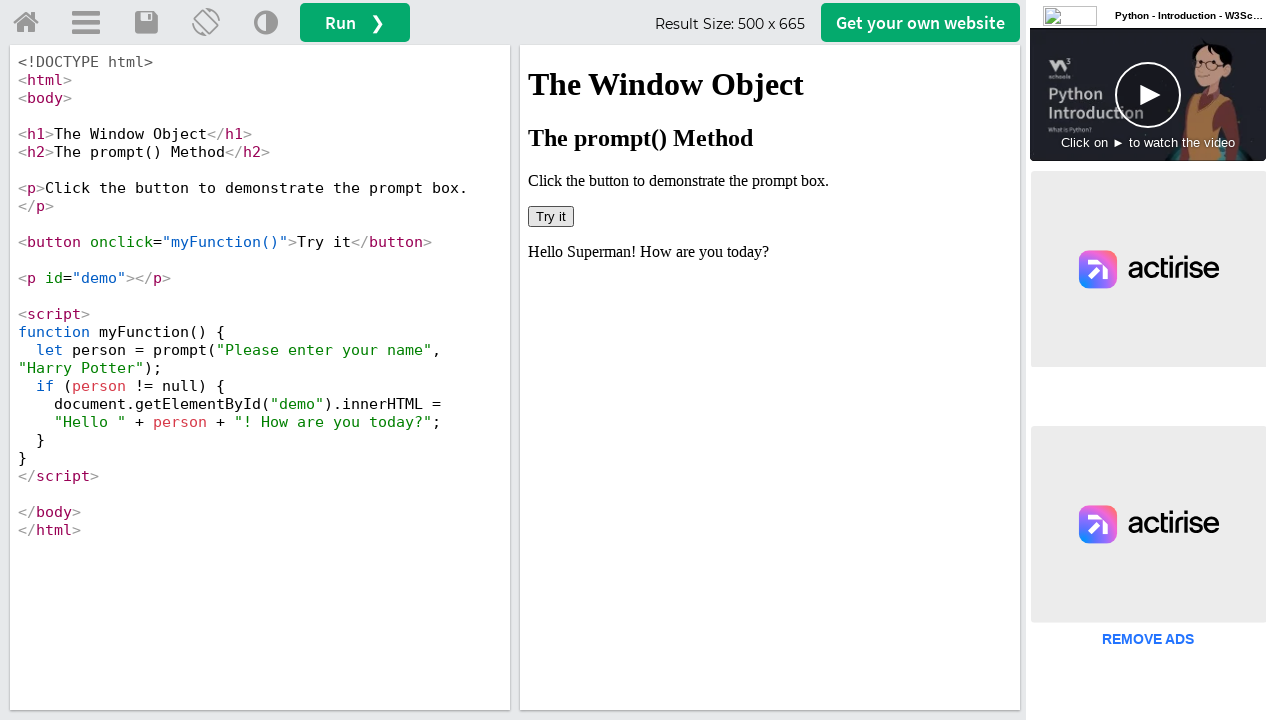

Retrieved result text from #demo element: 'Hello Superman! How are you today?'
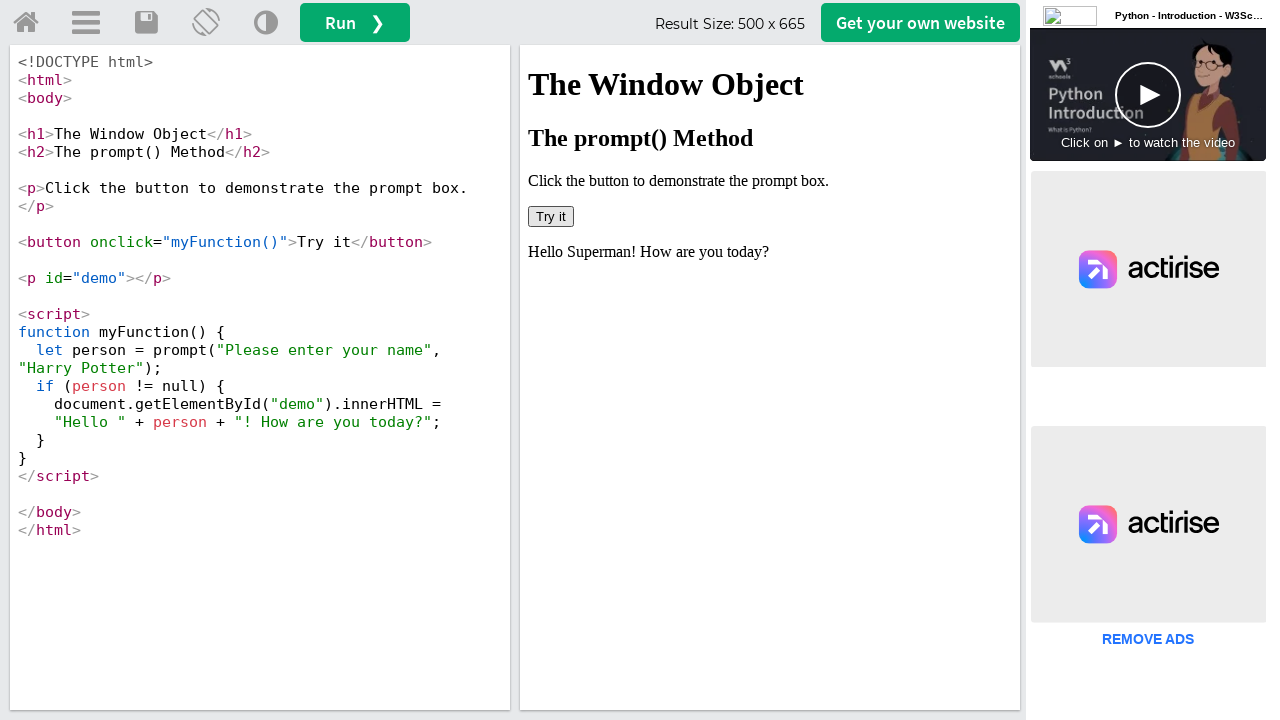

Printed result text to console
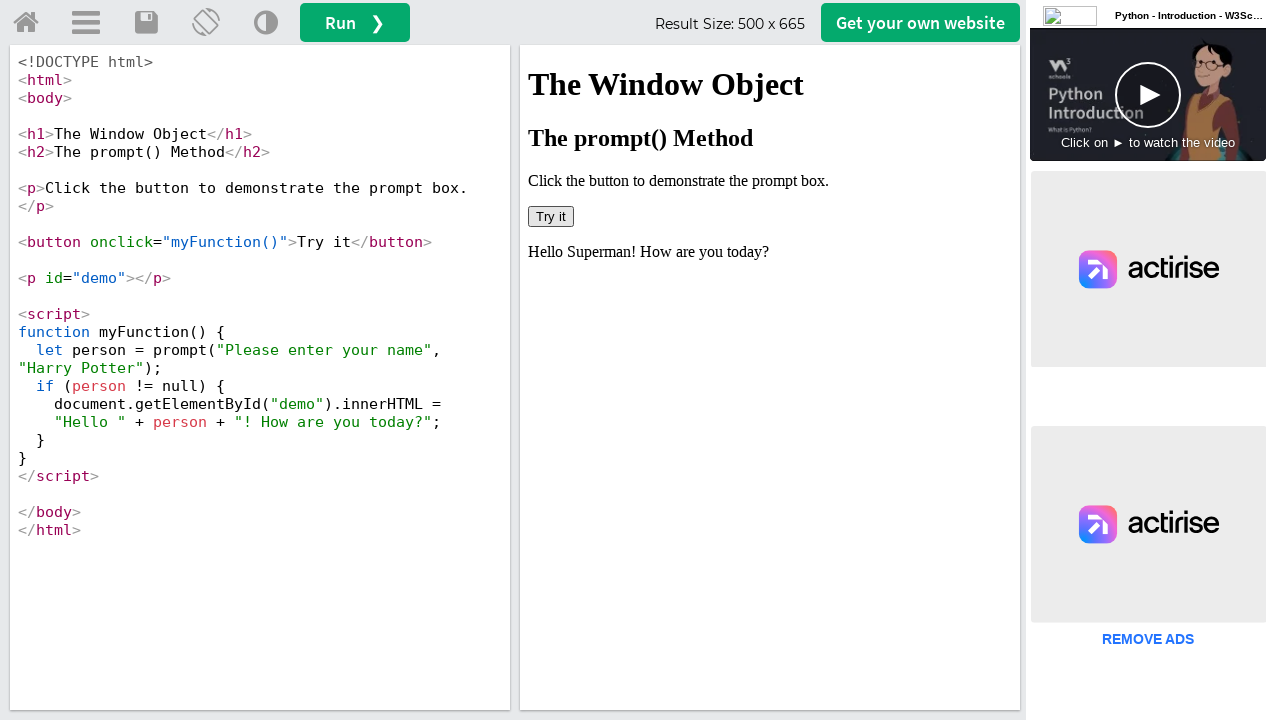

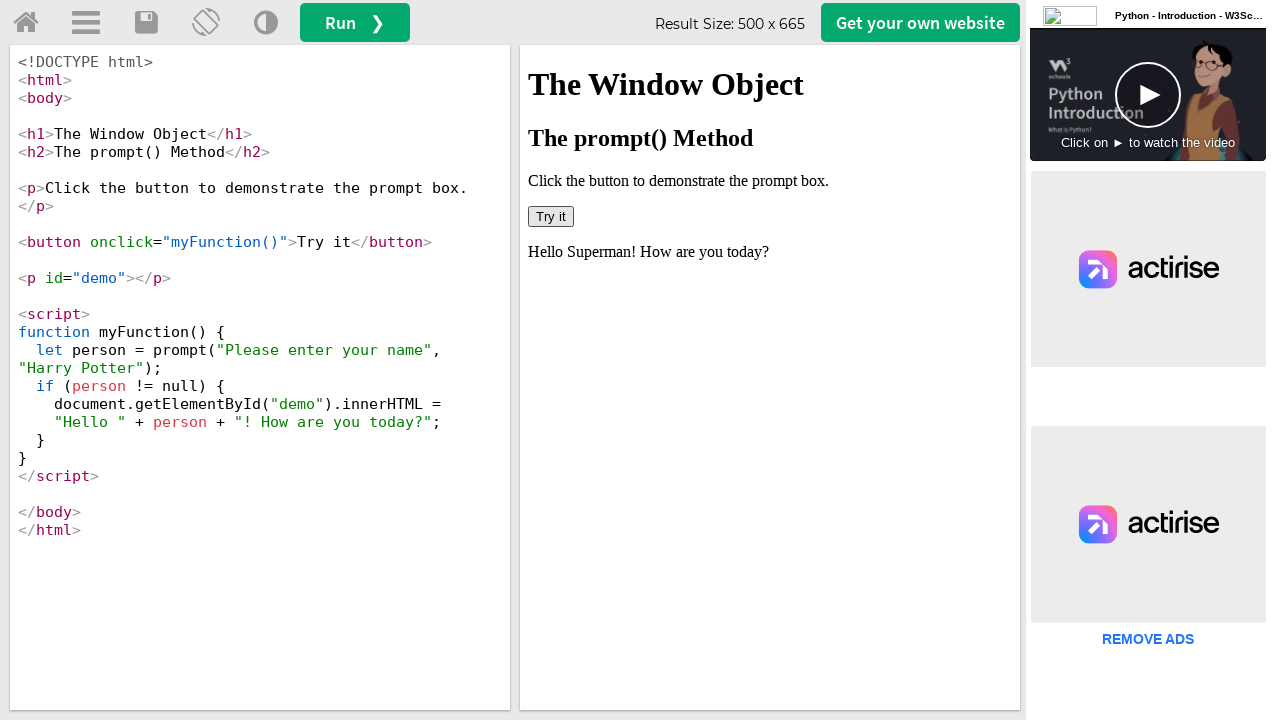